Tests clicking on a search button element on the letcode.in elements page to verify basic element interaction functionality.

Starting URL: https://letcode.in/elements

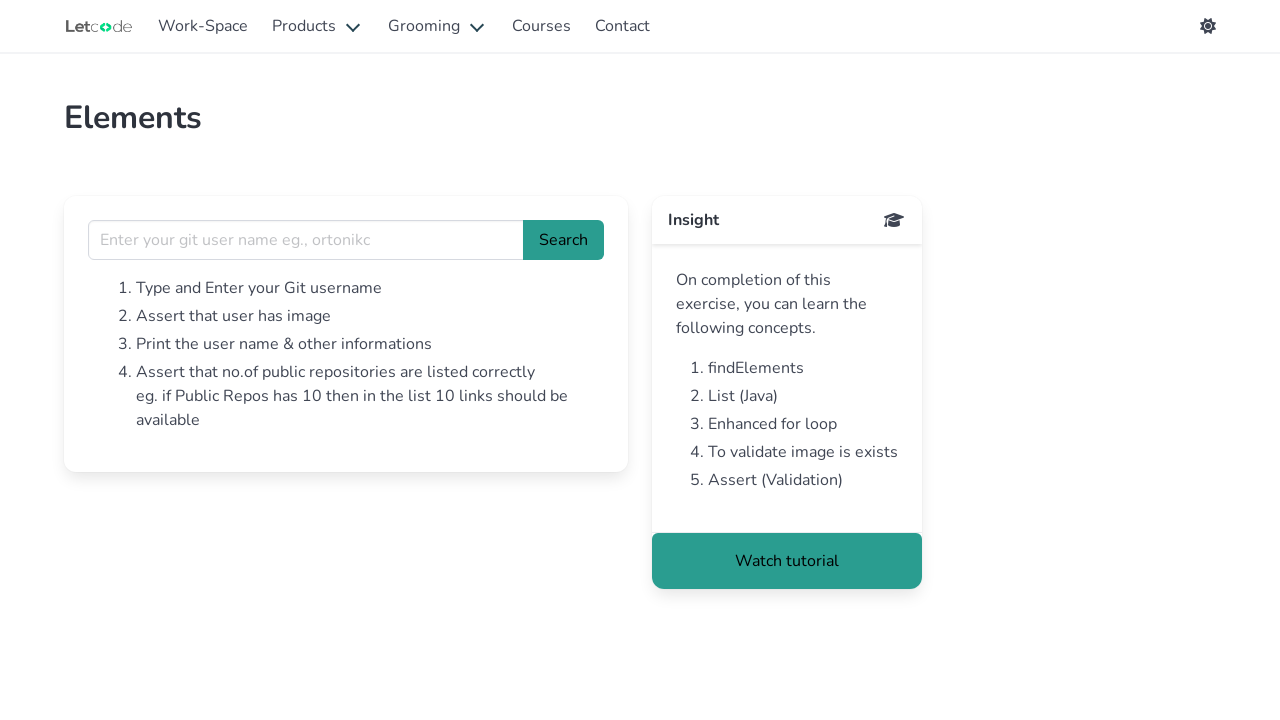

Clicked search button element on letcode.in elements page at (564, 240) on #search
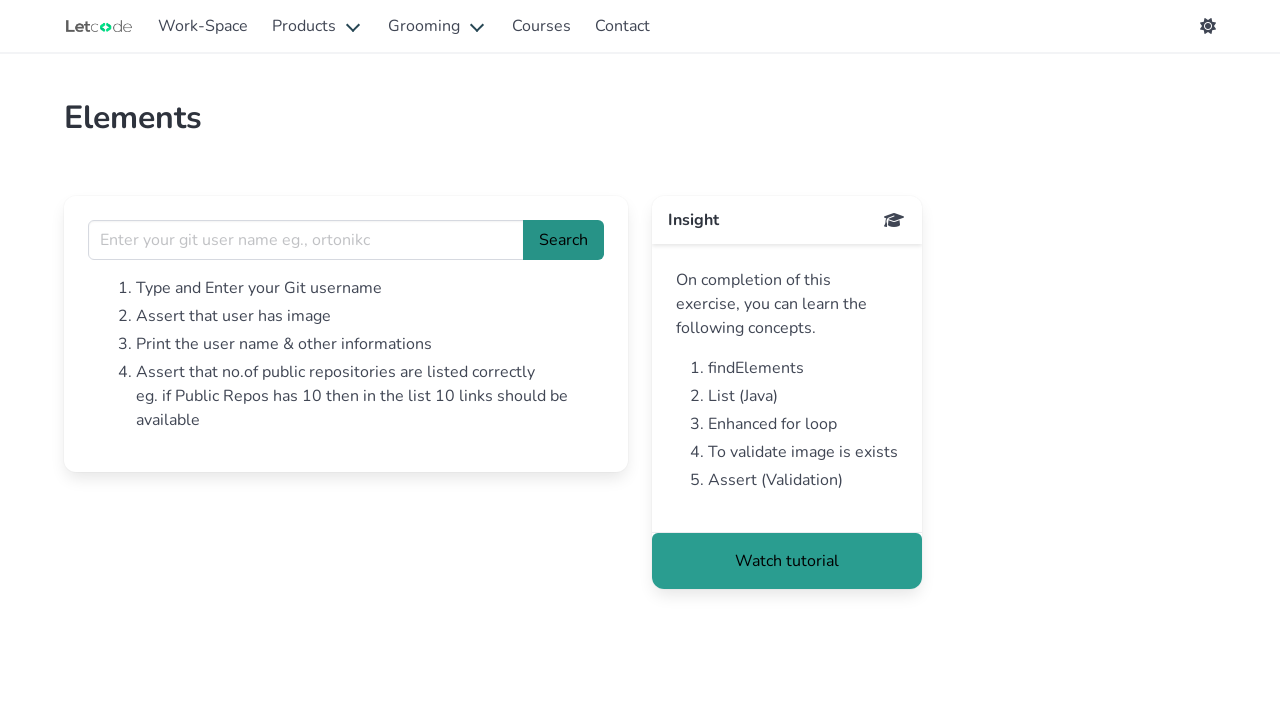

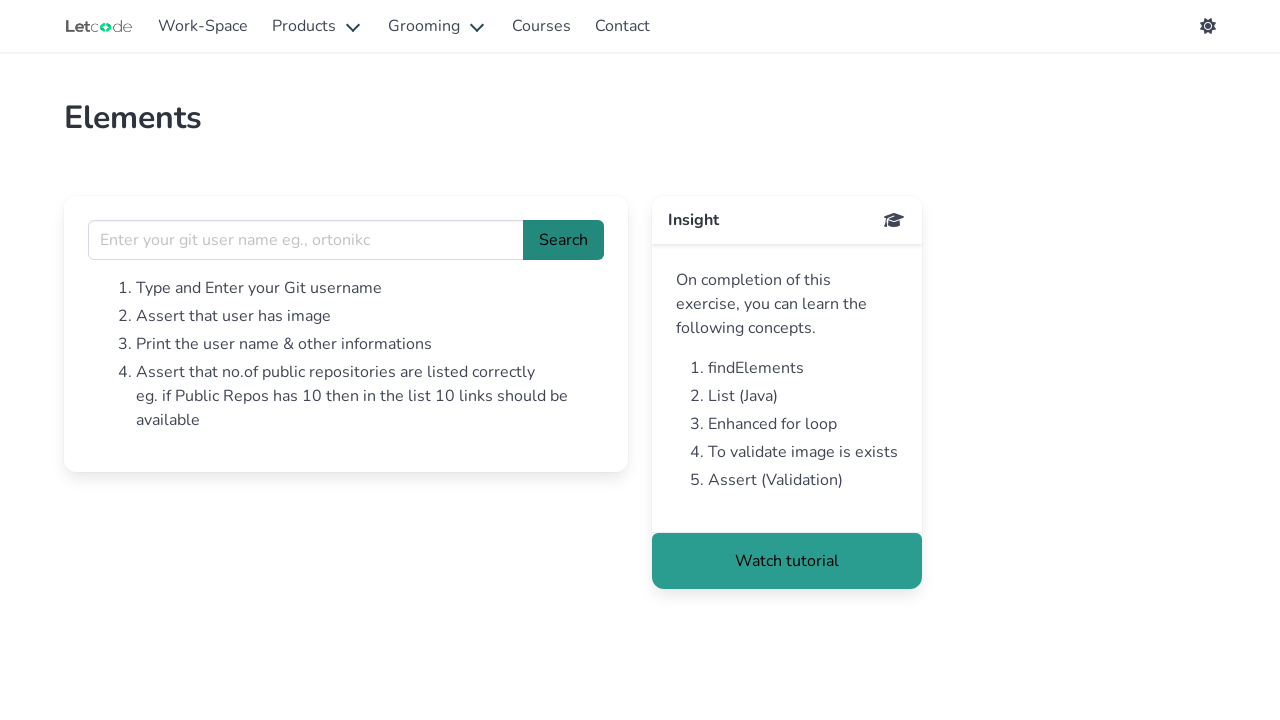